Tests various form controls on an automation practice page including checkboxes, radio buttons, and show/hide functionality

Starting URL: https://rahulshettyacademy.com/AutomationPractice/

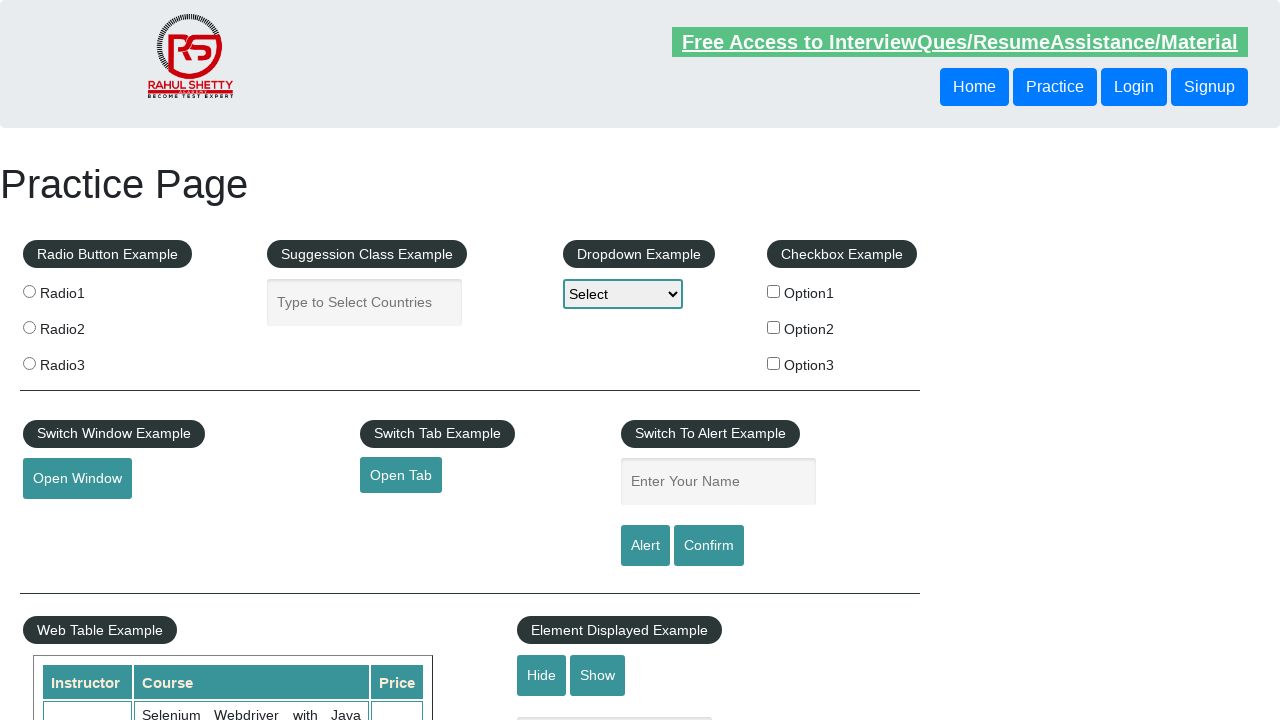

Navigated to automation practice page
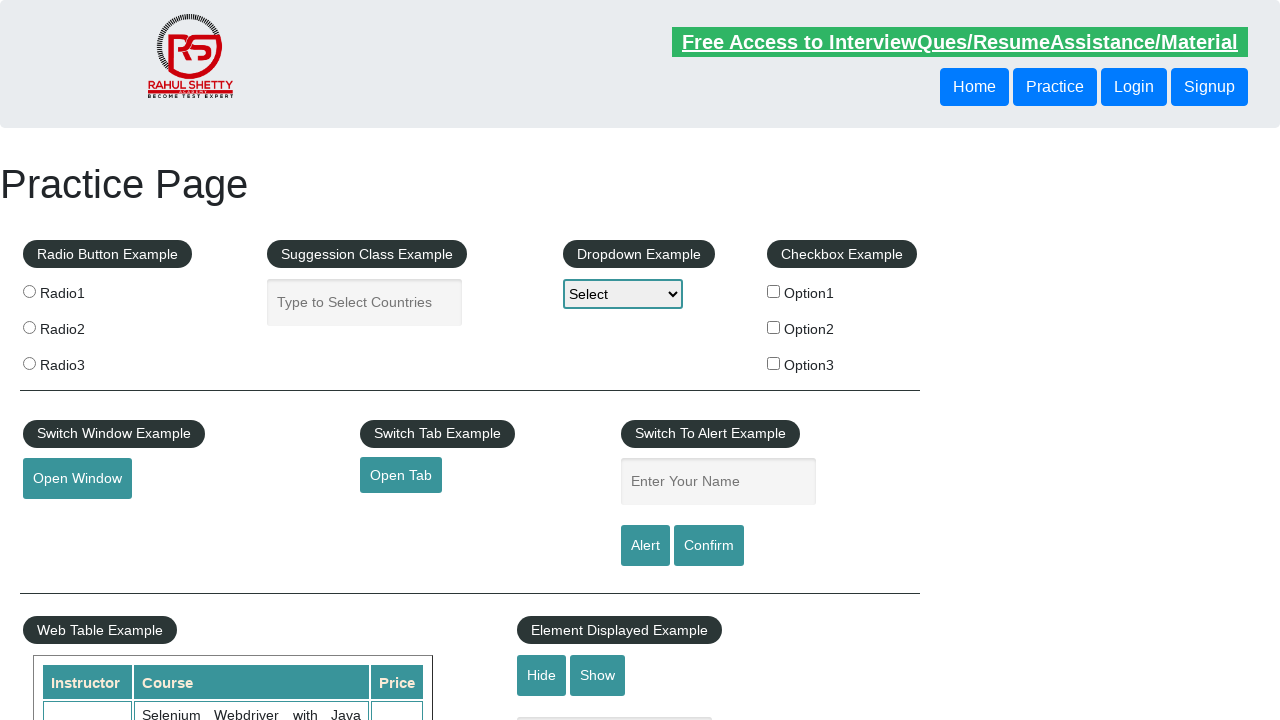

Located all checkboxes on the page
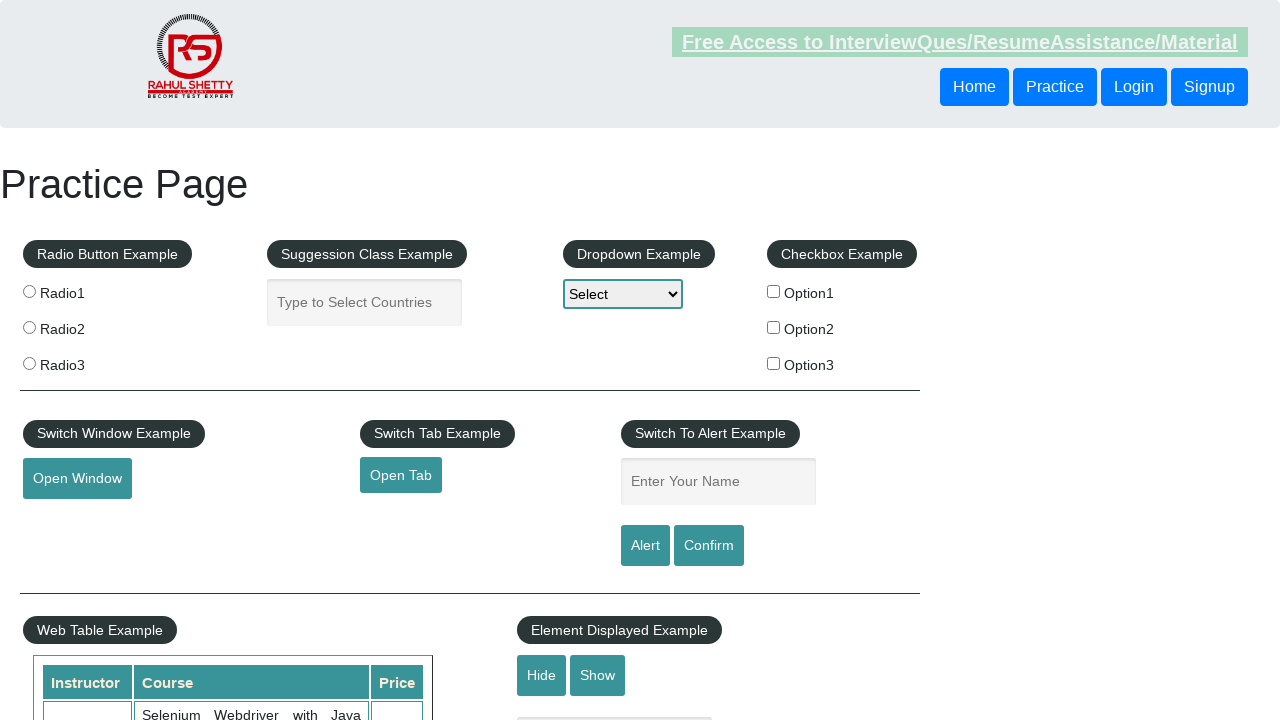

Examined checkbox at index 0
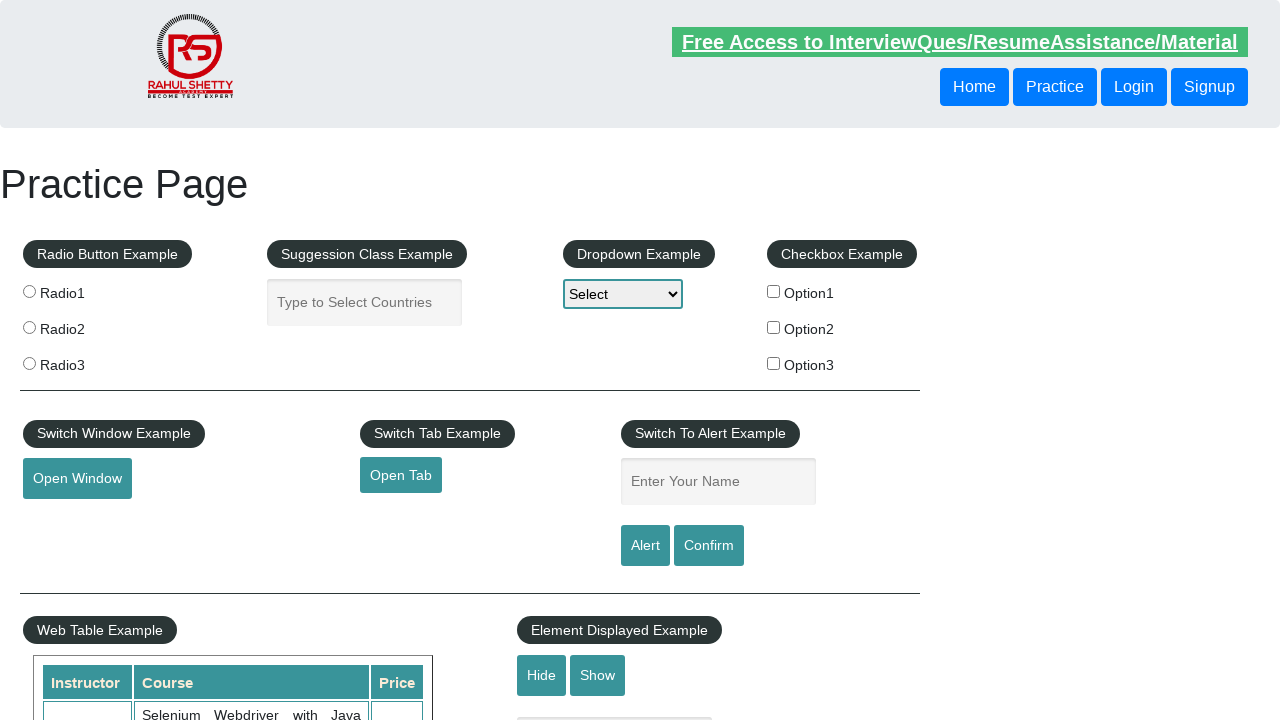

Clicked checkbox with value 'option1' at (774, 291) on input[type='checkbox'] >> nth=0
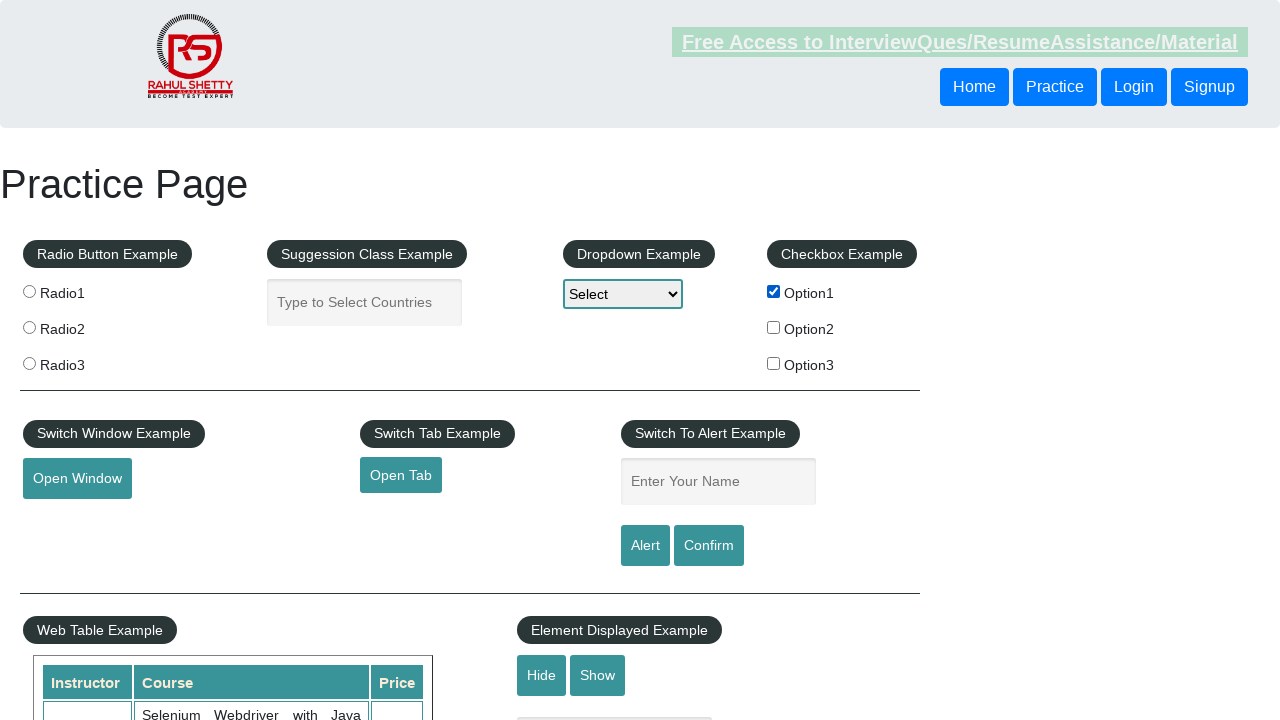

Located all radio buttons on the page
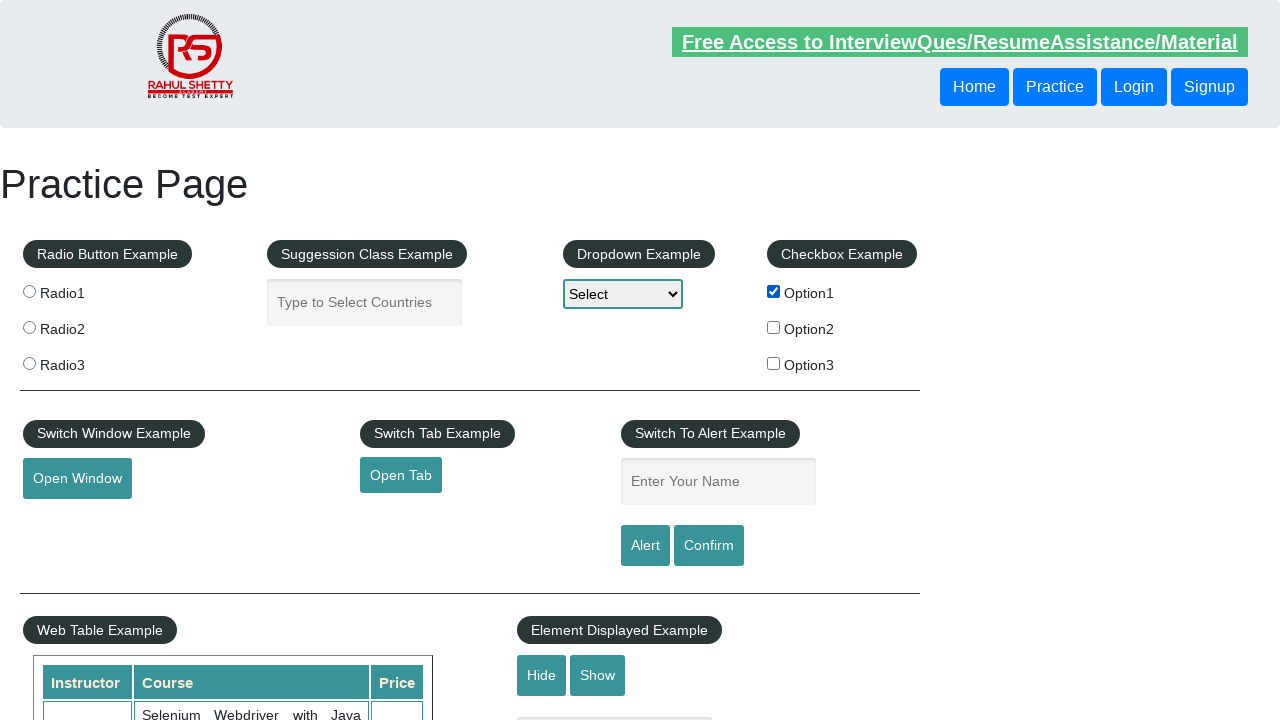

Clicked the second radio button at (29, 327) on .radioButton >> nth=1
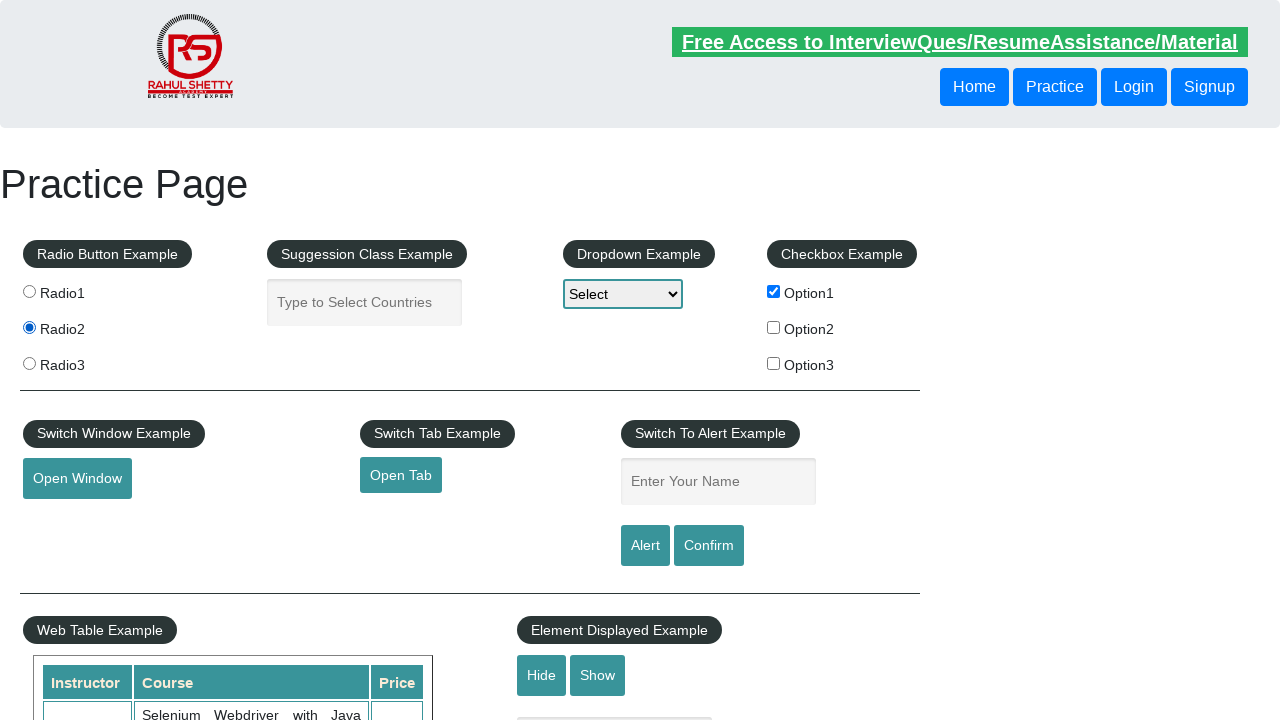

Clicked hide button to hide the text box at (542, 675) on #hide-textbox
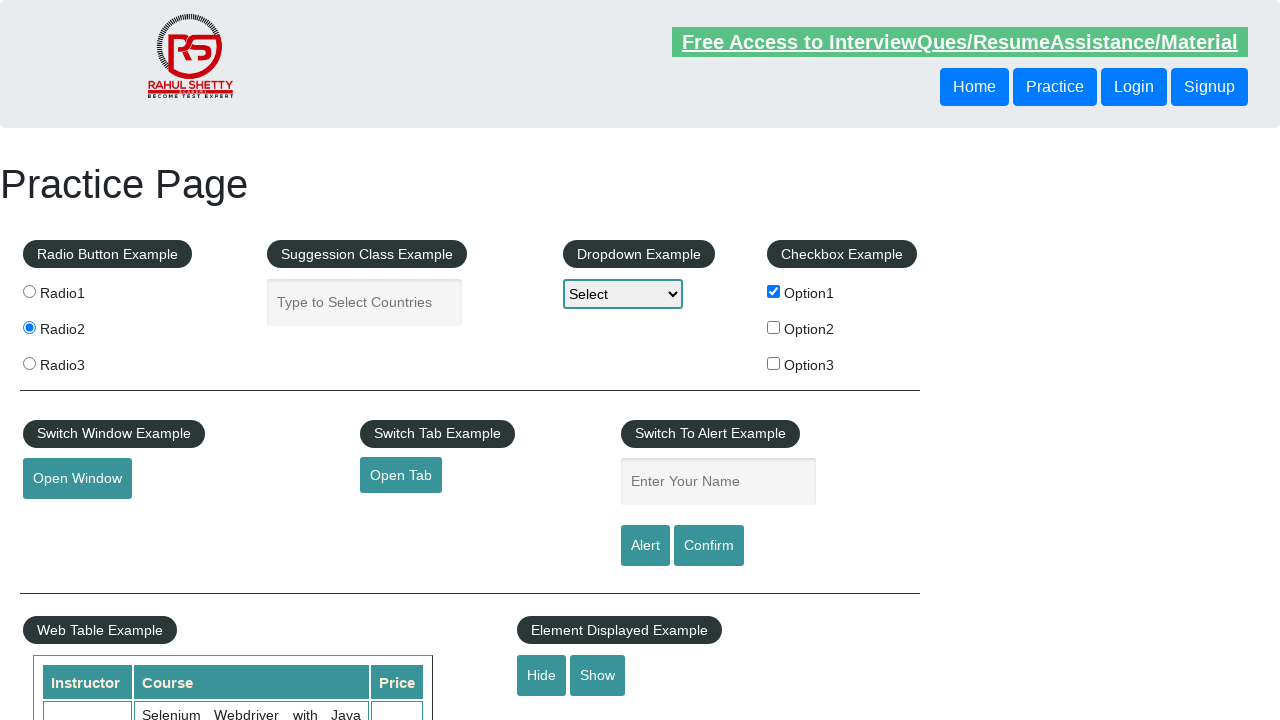

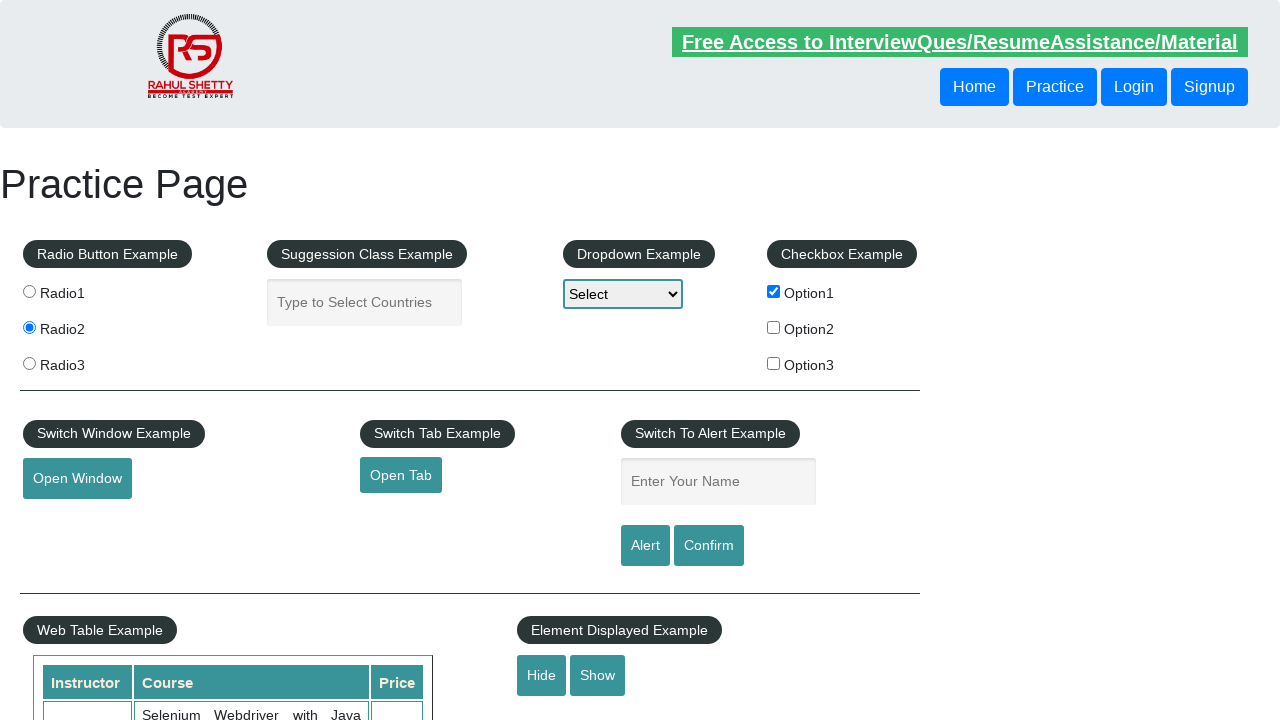